Tests calculator subtraction: enters 3.5 and 1.2, selects subtract operation, and verifies the result is 2.3

Starting URL: https://calculatorhtml.onrender.com/

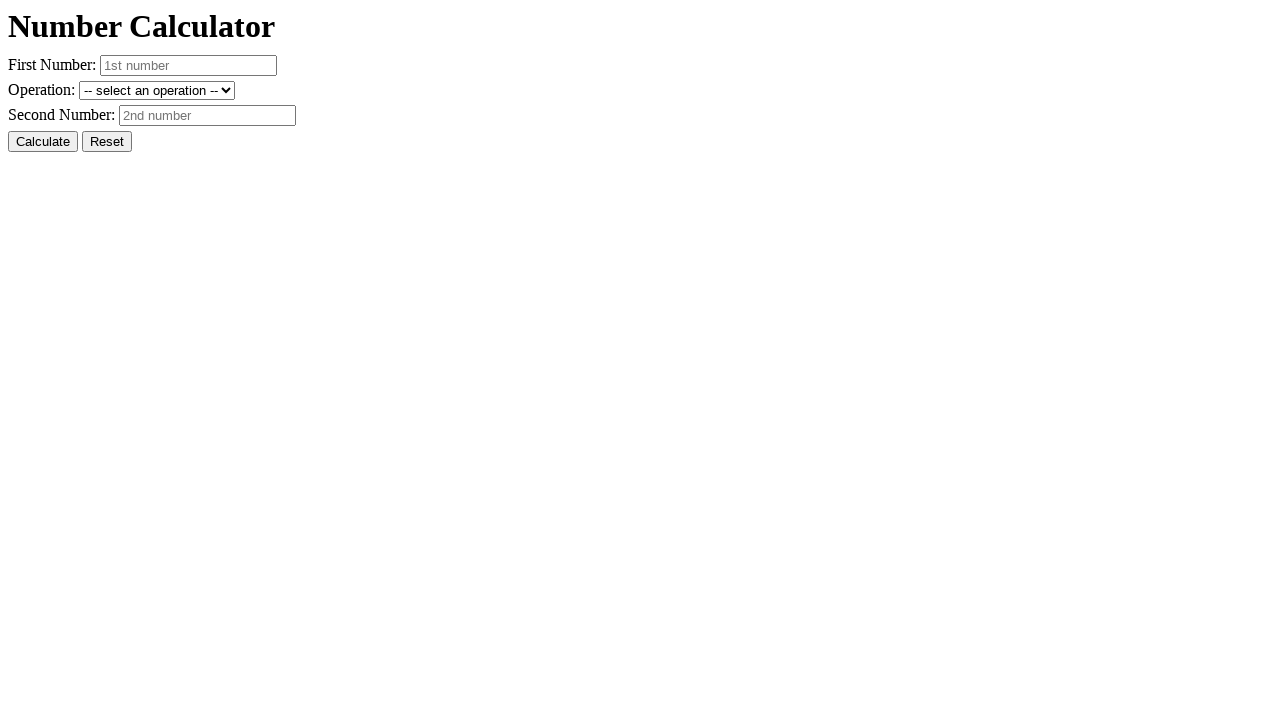

Clicked reset button to clear previous values at (107, 142) on #resetButton
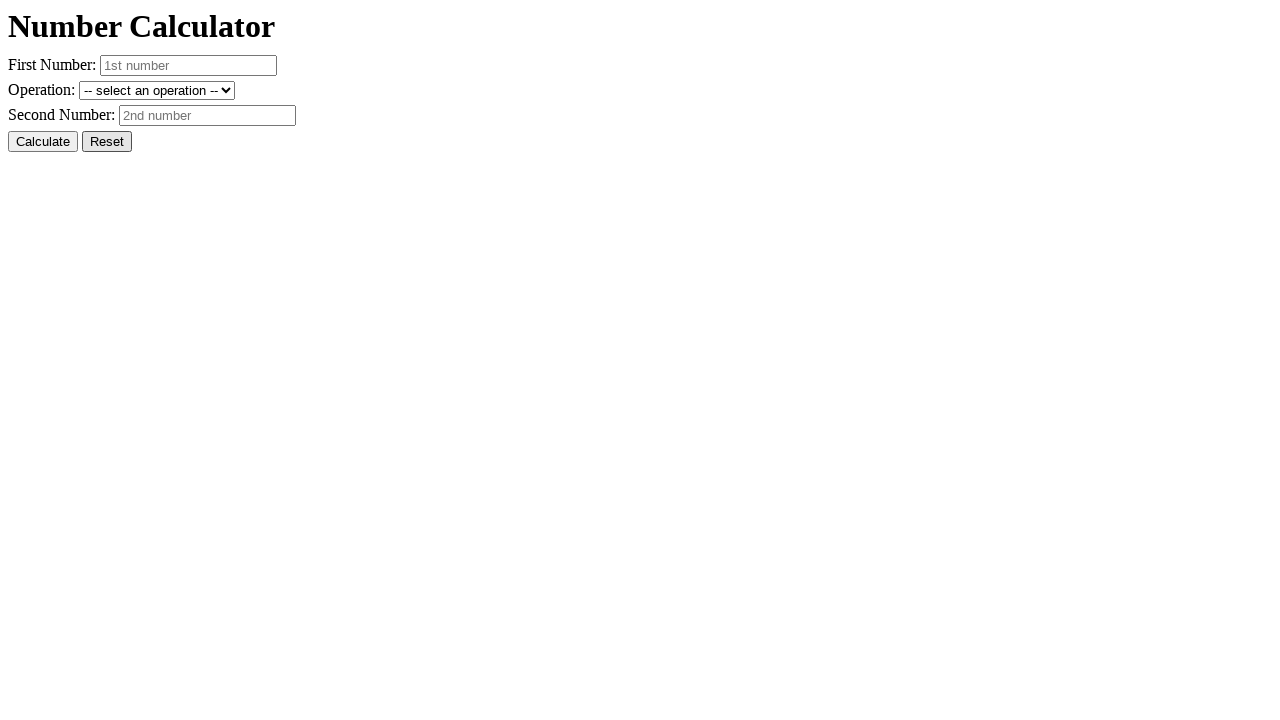

Entered first number 3.5 on #number1
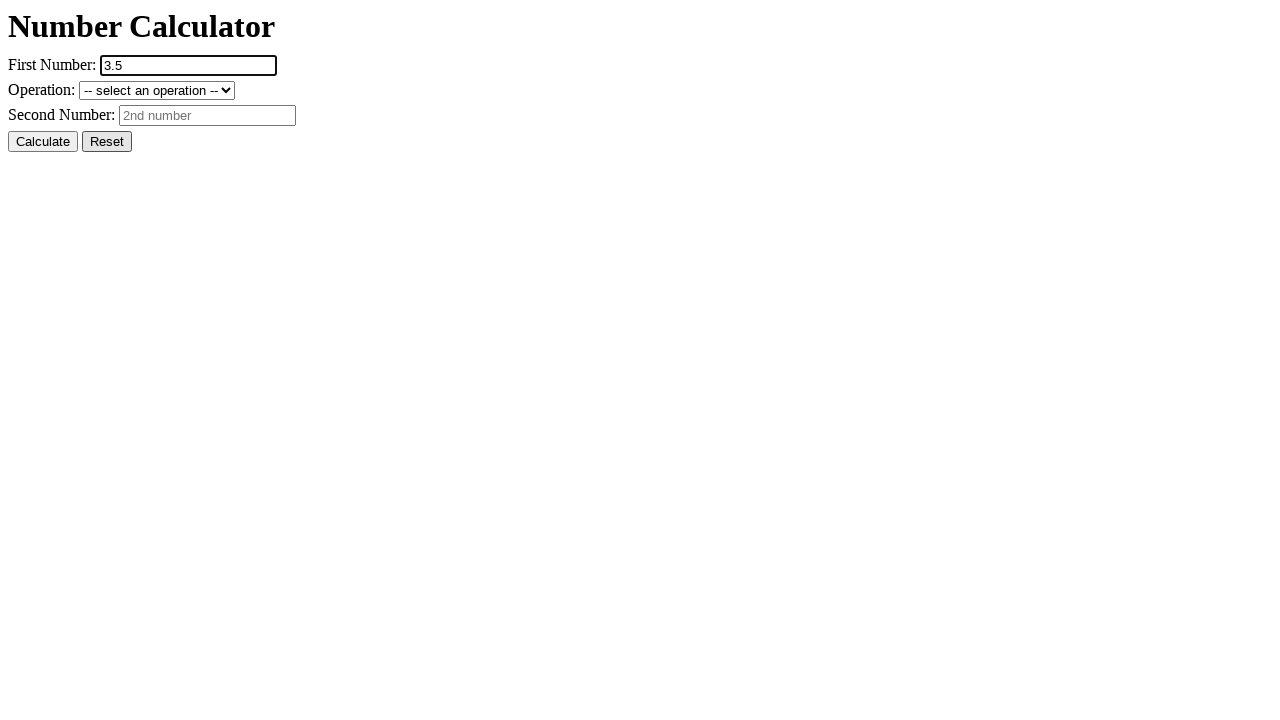

Entered second number 1.2 on #number2
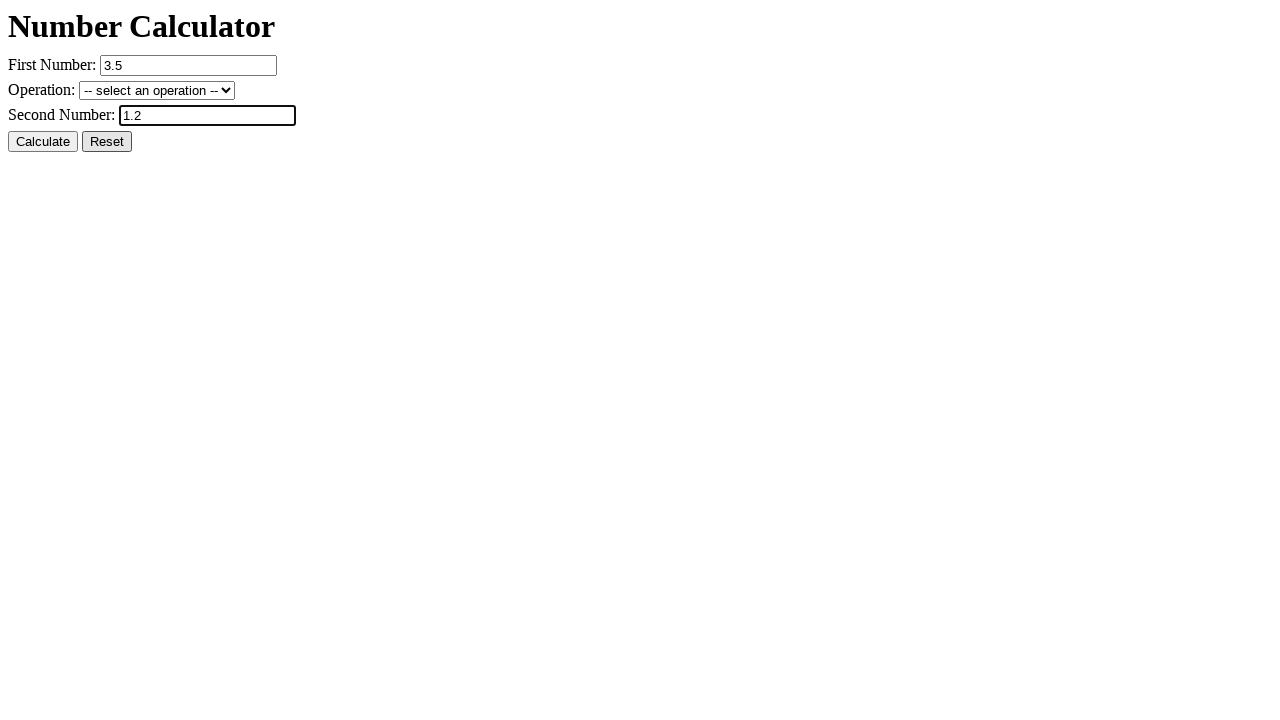

Selected subtraction operation on #operation
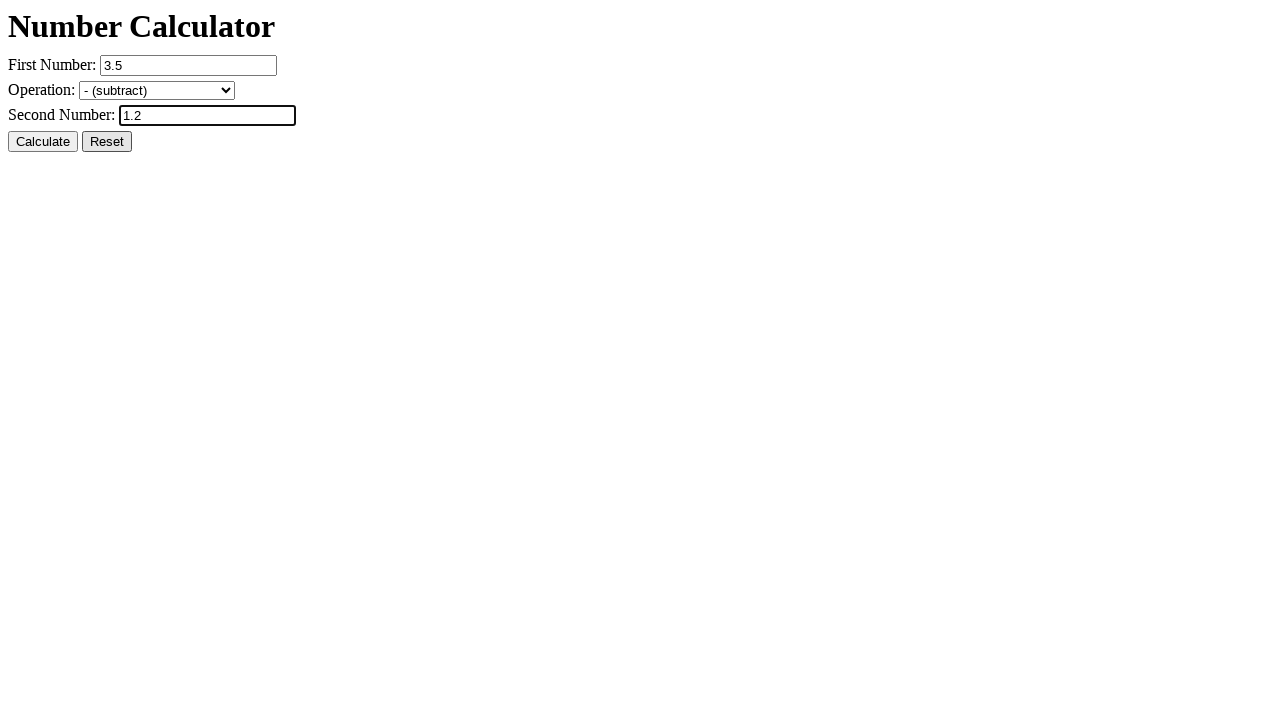

Clicked calculate button at (43, 142) on #calcButton
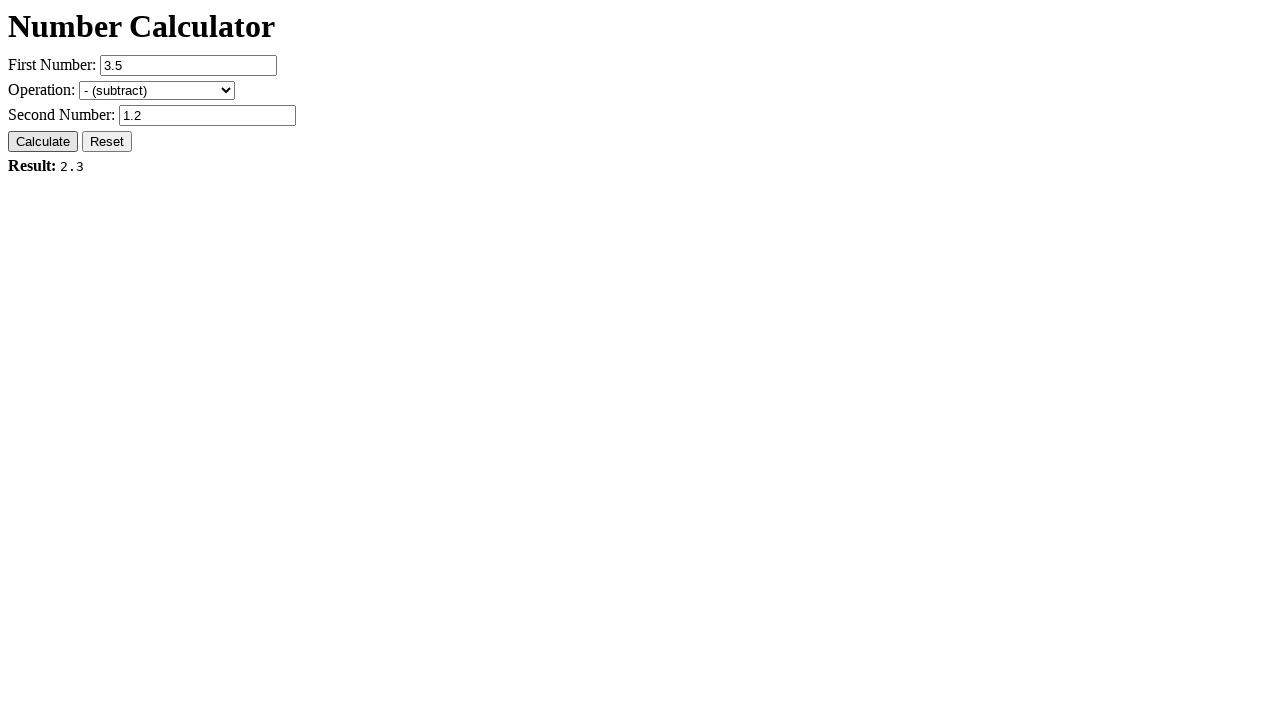

Result displayed (3.5 - 1.2 = 2.3)
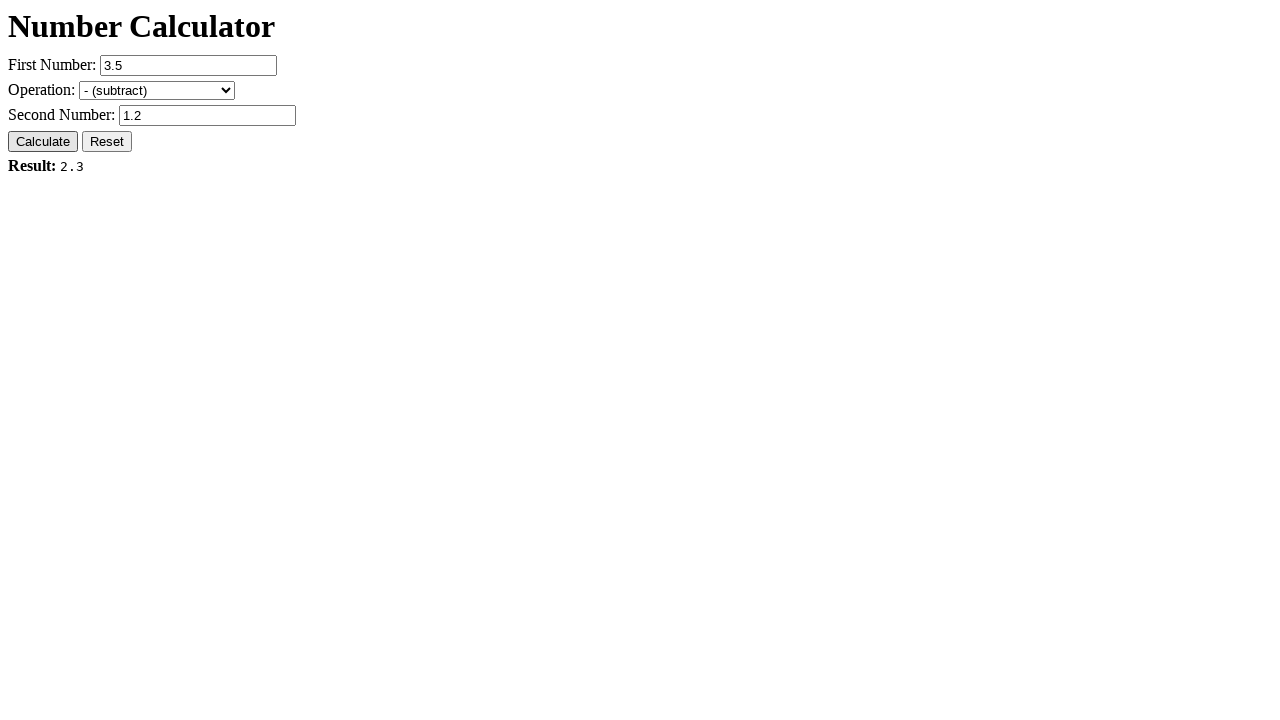

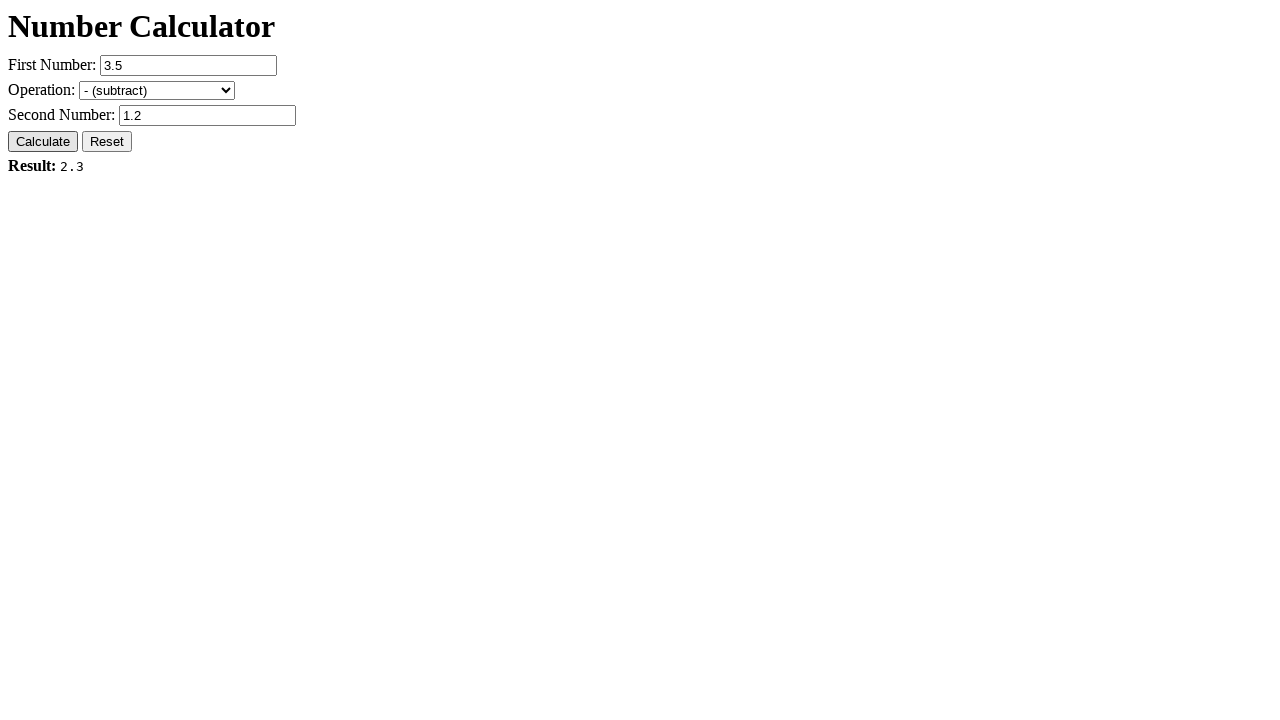